Tests the ACME Bank self-healing functionality by logging in and checking dashboard elements

Starting URL: https://sandbox.applitools.com/bank?layoutAlgo=true

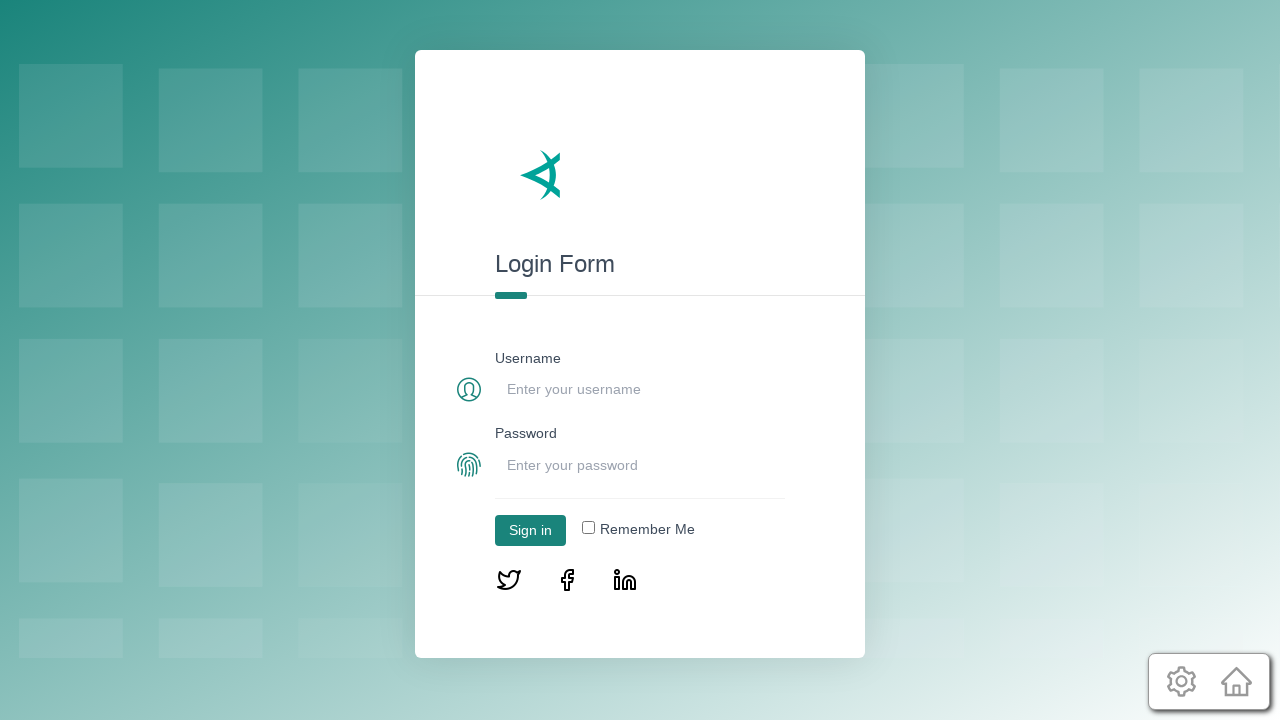

Filled username field with 'user' on #username
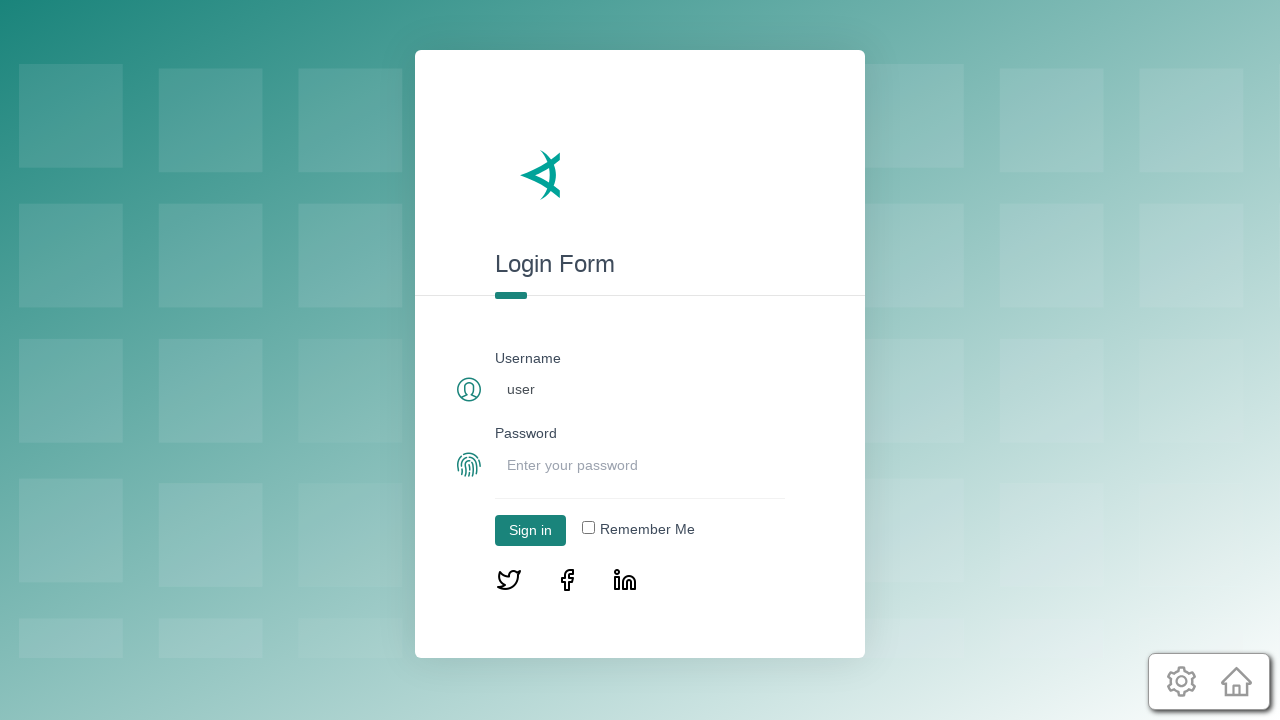

Filled password field with 'password' on #password
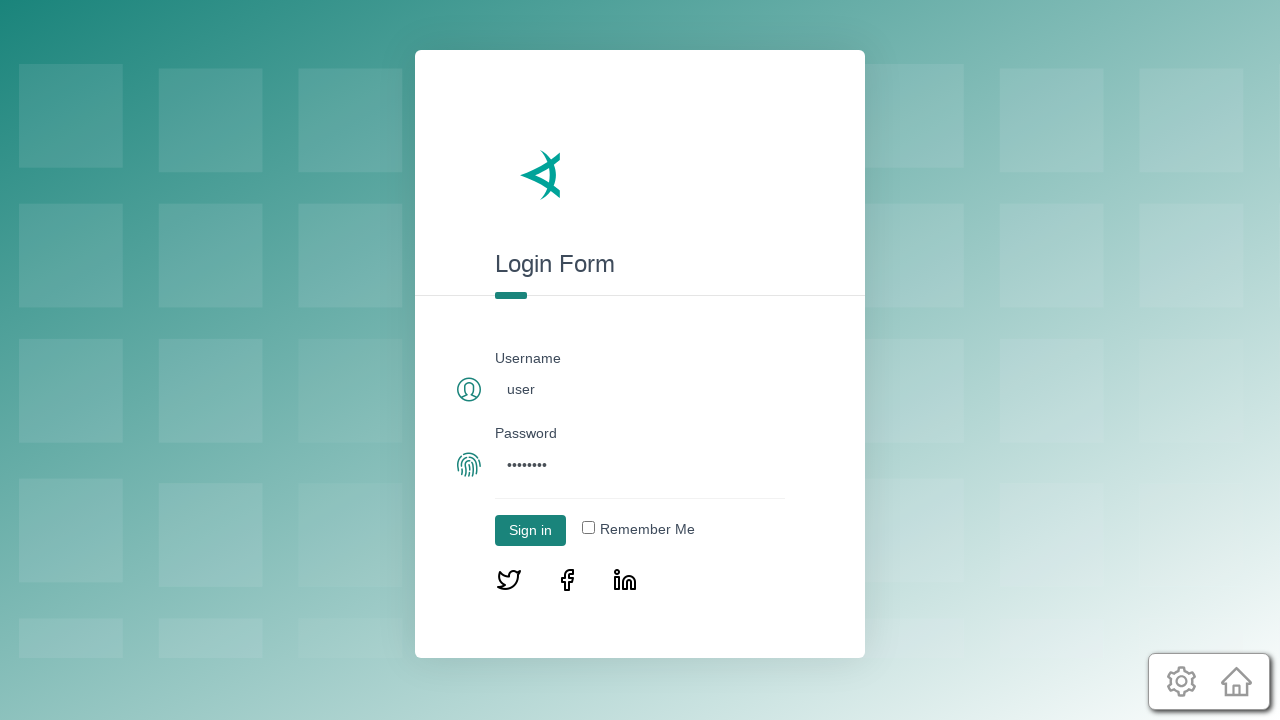

Clicked login button to authenticate at (530, 530) on #log-in
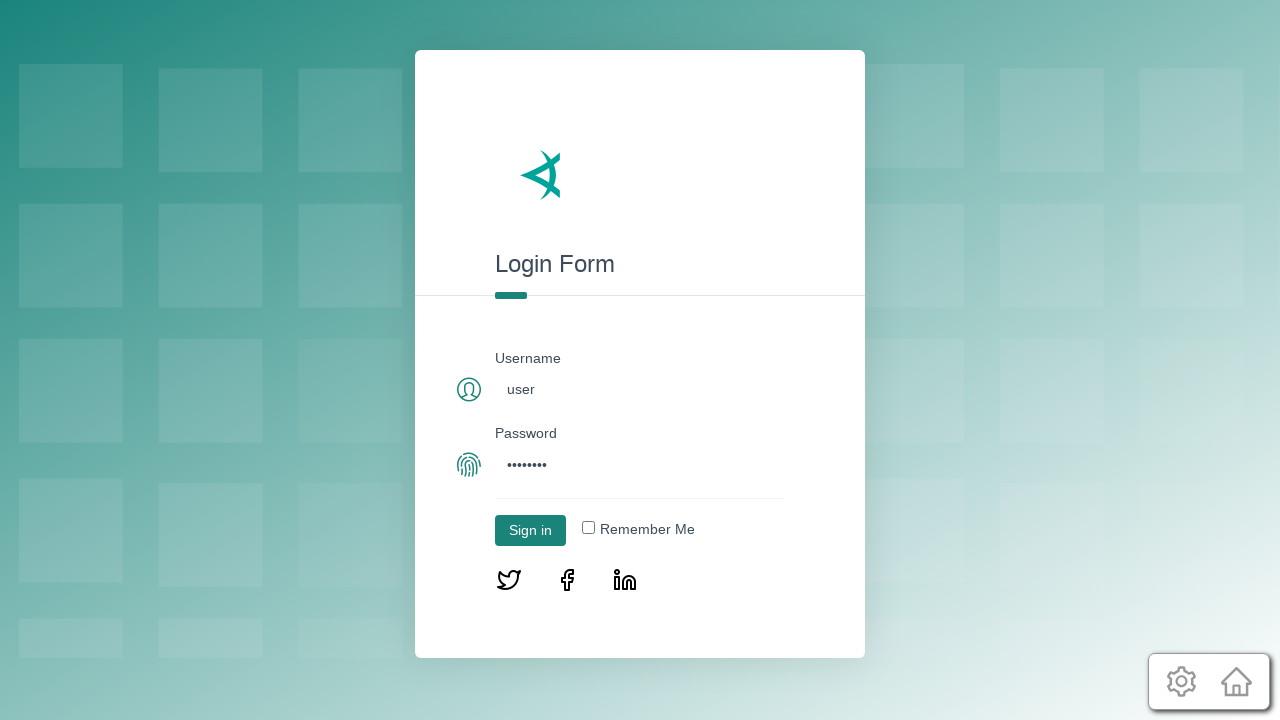

Account balances section loaded on dashboard
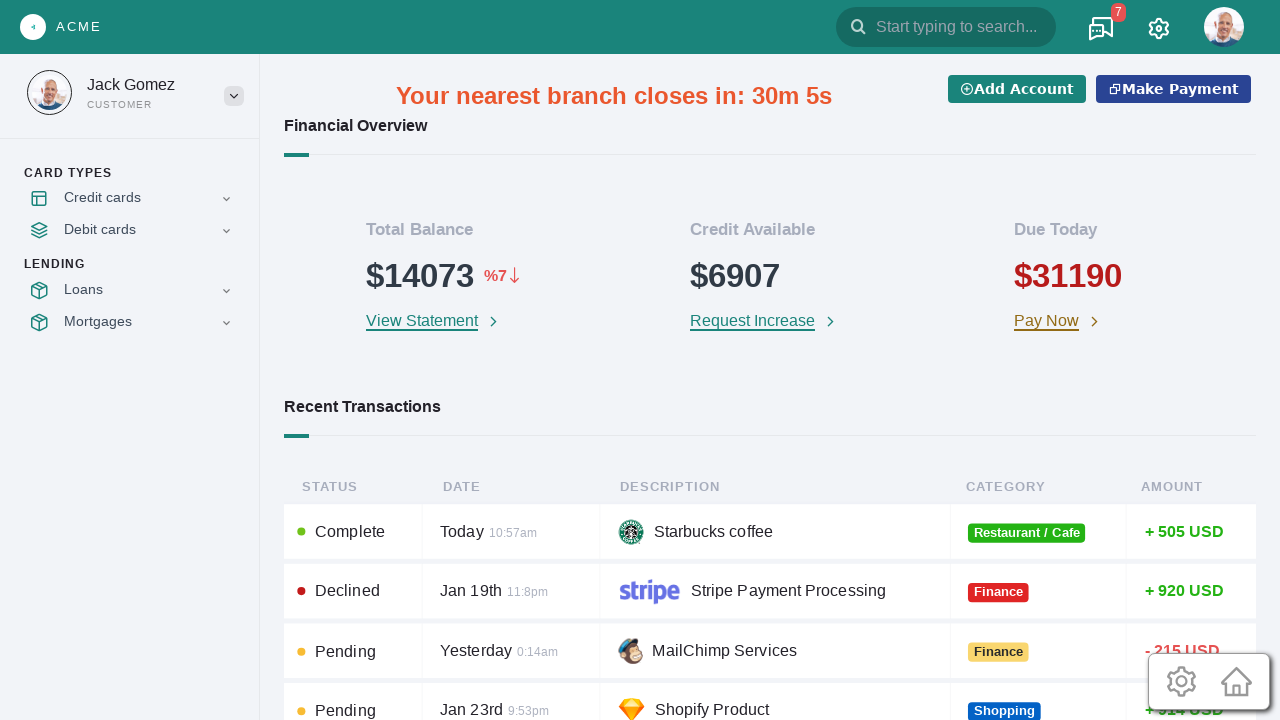

Dashboard table loaded successfully
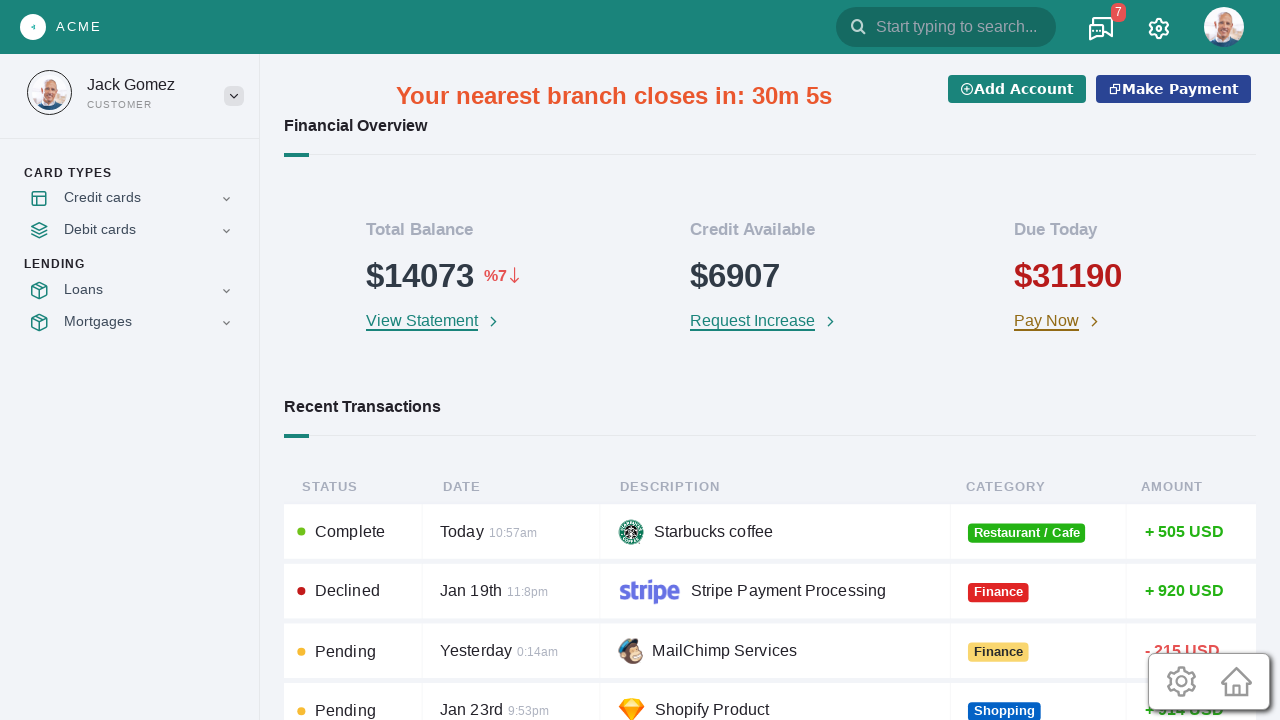

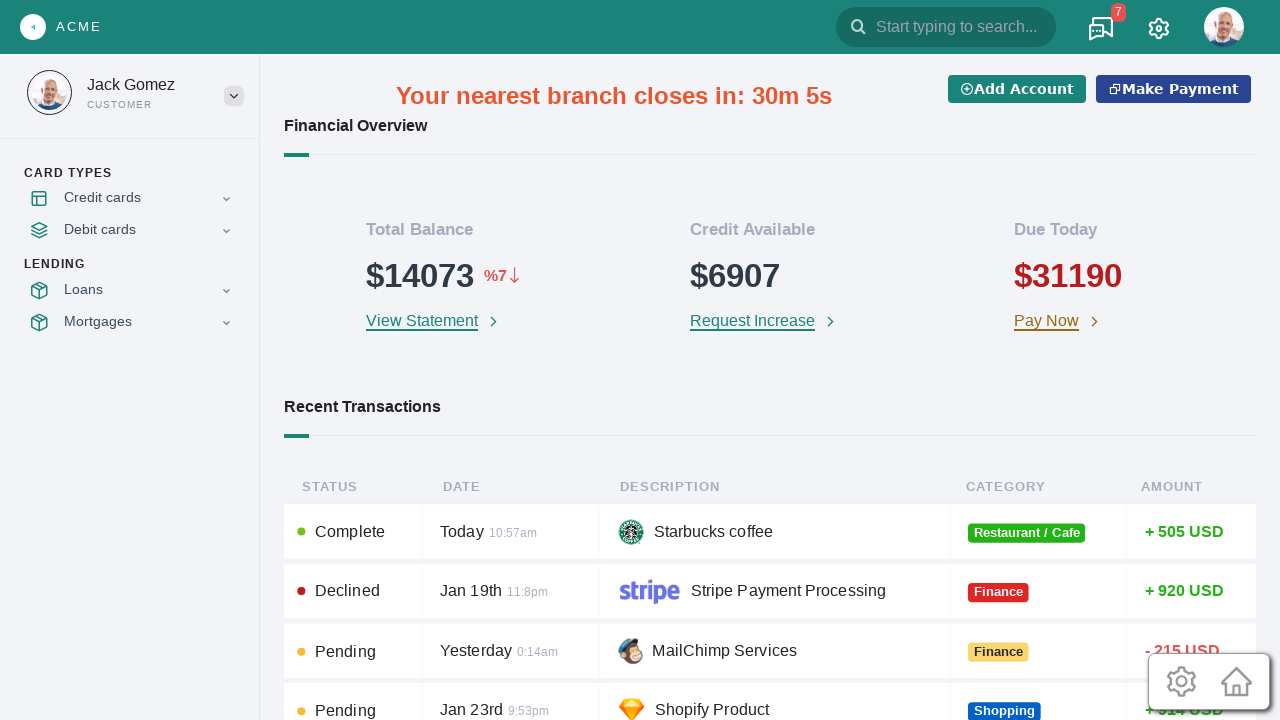